Tests a practice form by navigating to the Forms section, filling out student information including name, gender, mobile number, date of birth, hobbies, state and city, then submitting and verifying the submitted data in a popup window.

Starting URL: https://demoqa.com/

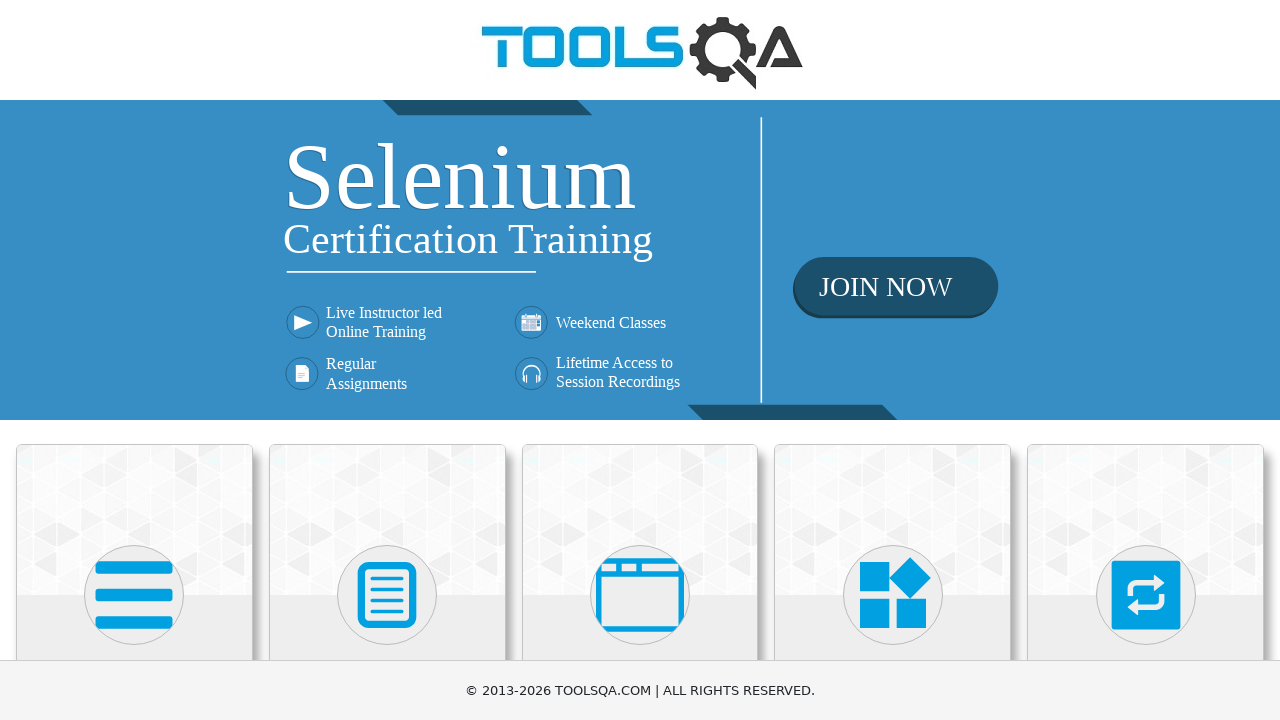

Clicked 'Forms' menu item
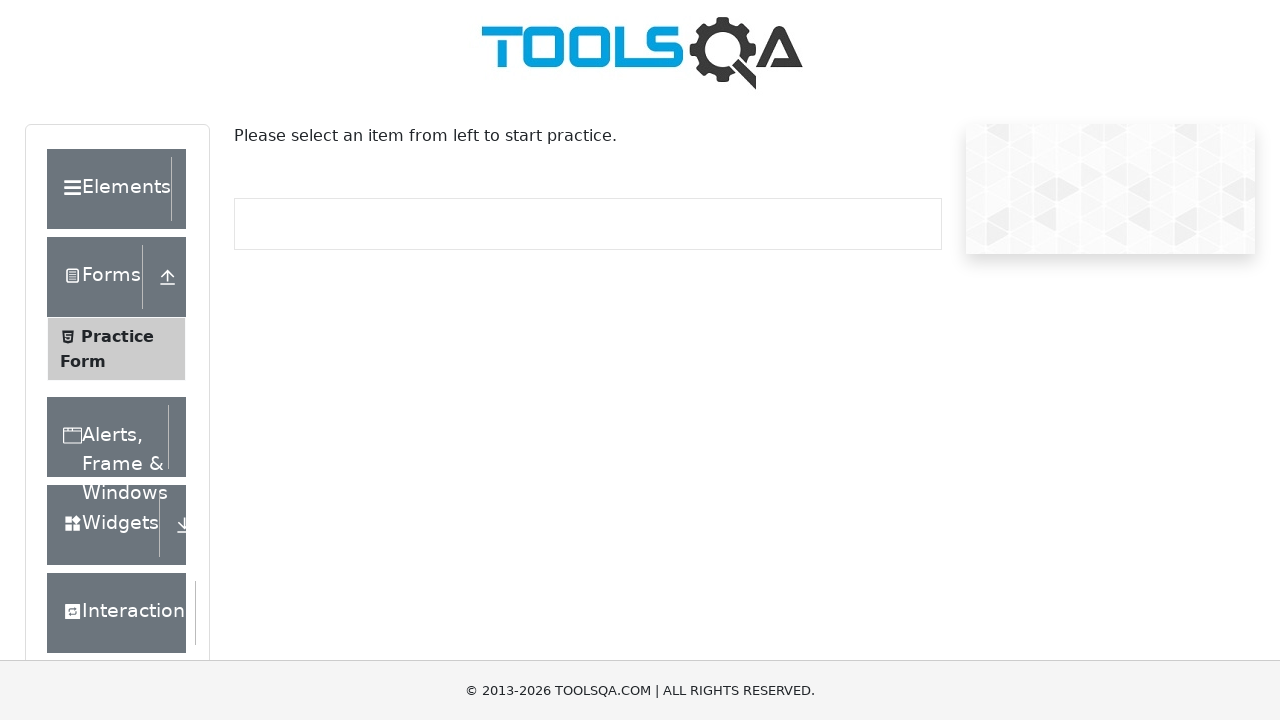

Clicked 'Practice Form' submenu
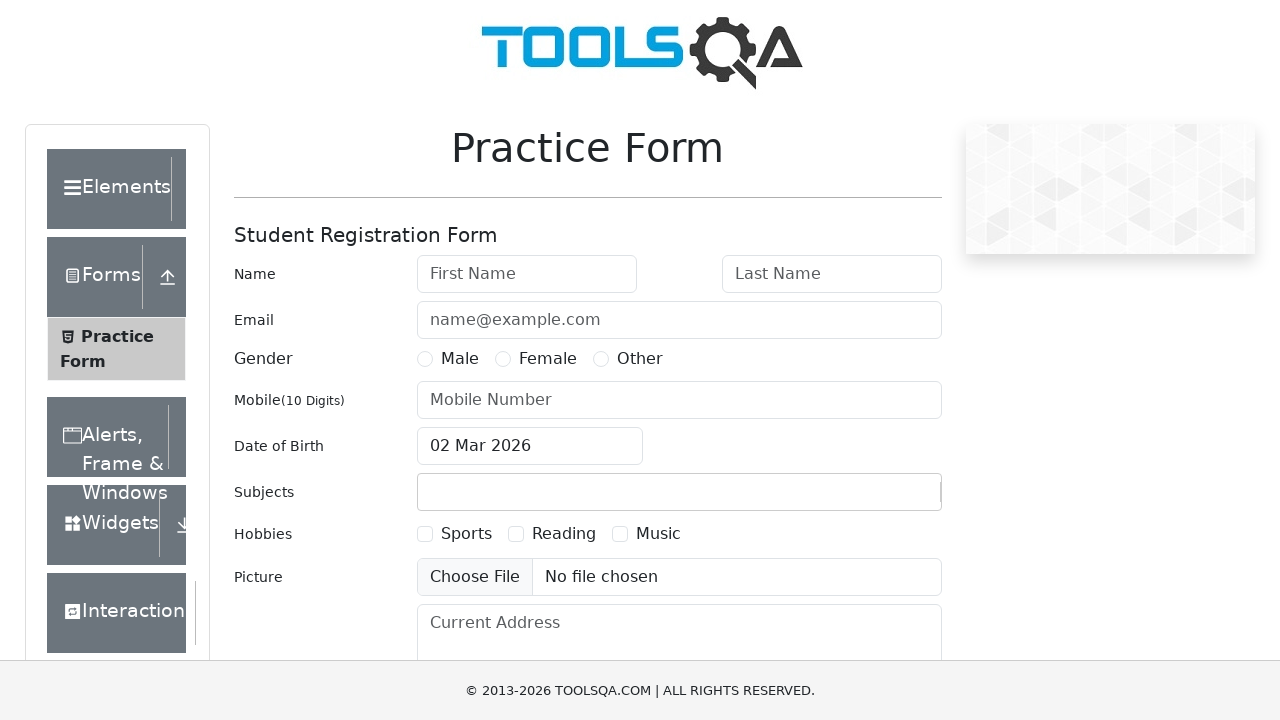

Filled first name with 'Teddy' on id=firstName
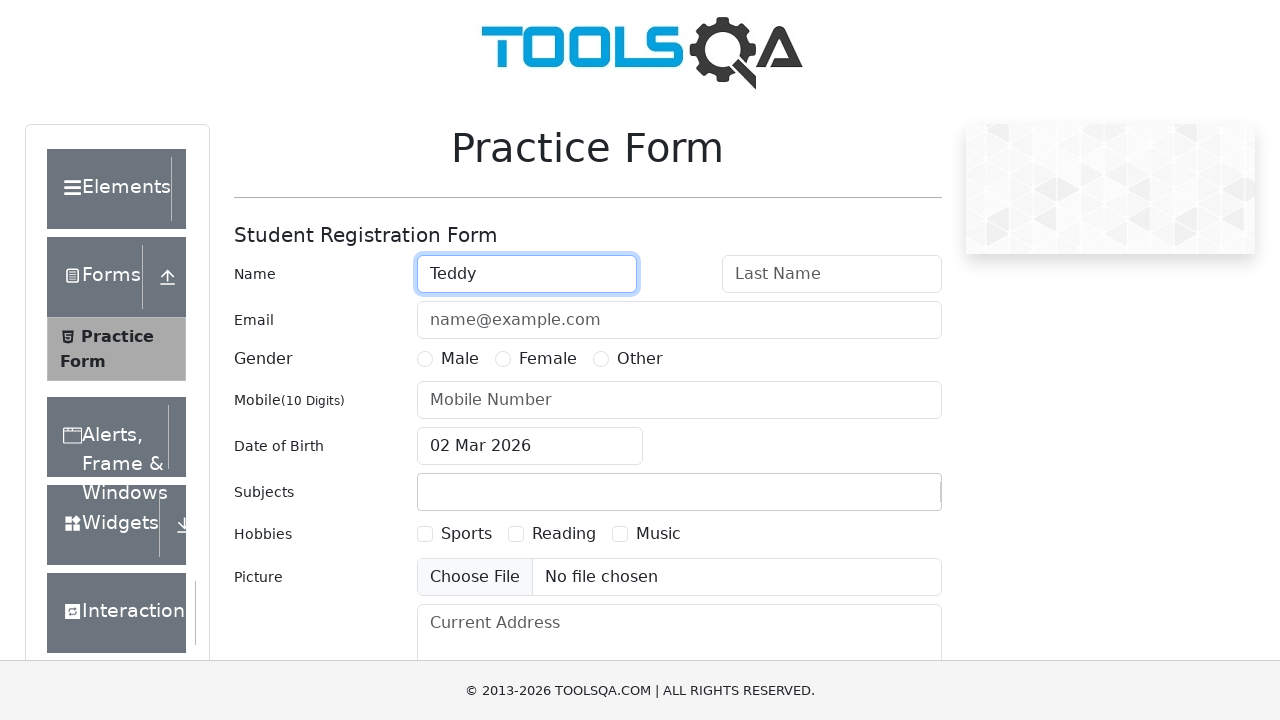

Filled last name with 'Smith' on id=lastName
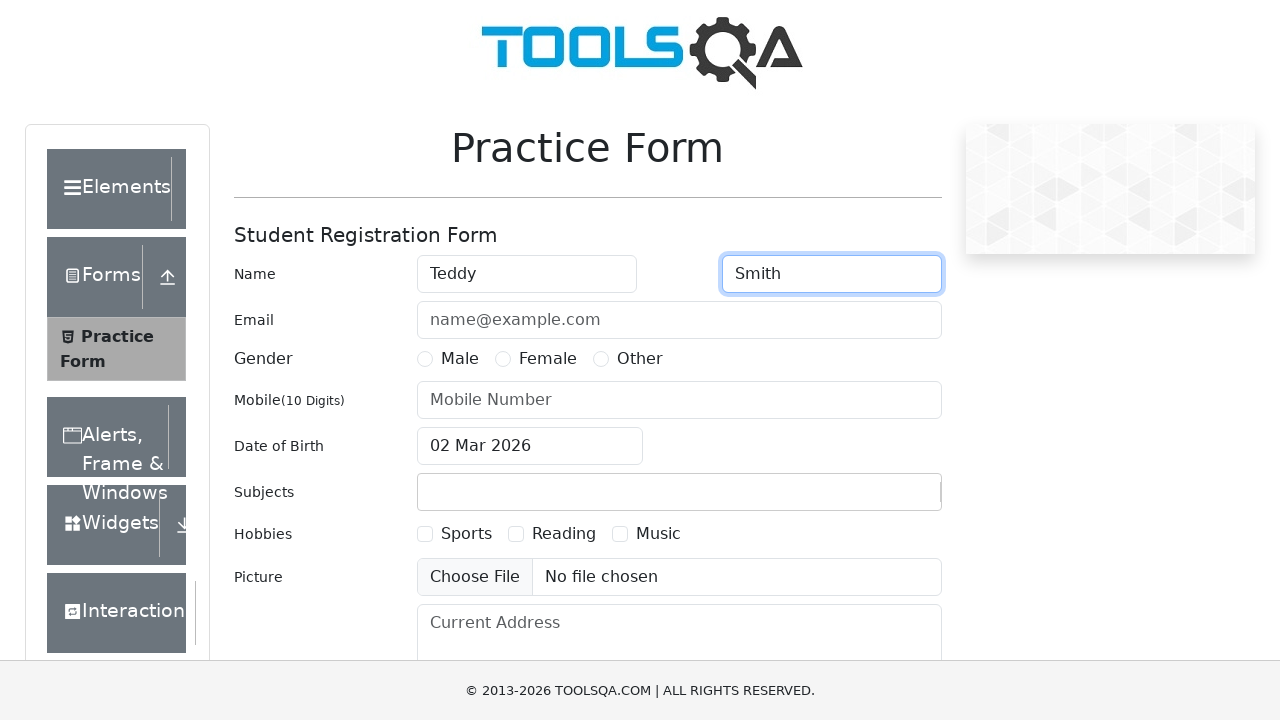

Selected 'Other' gender option
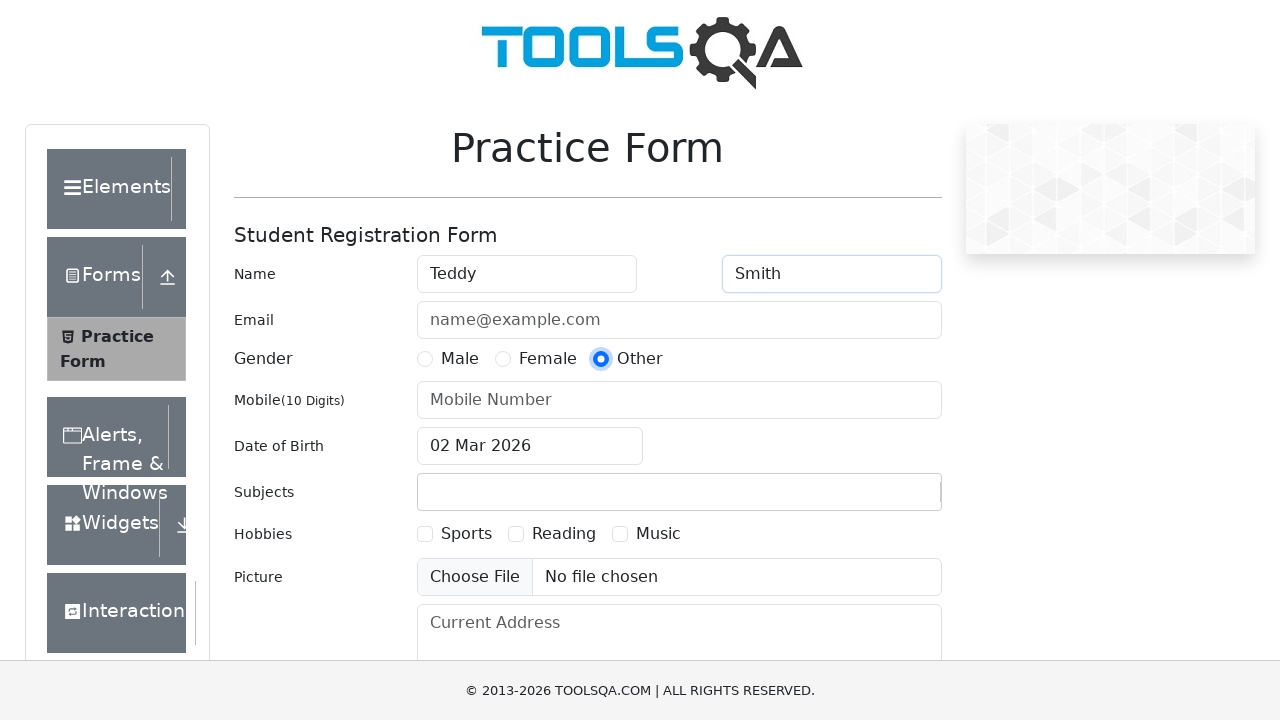

Filled mobile number with '1234567891' on id=userNumber
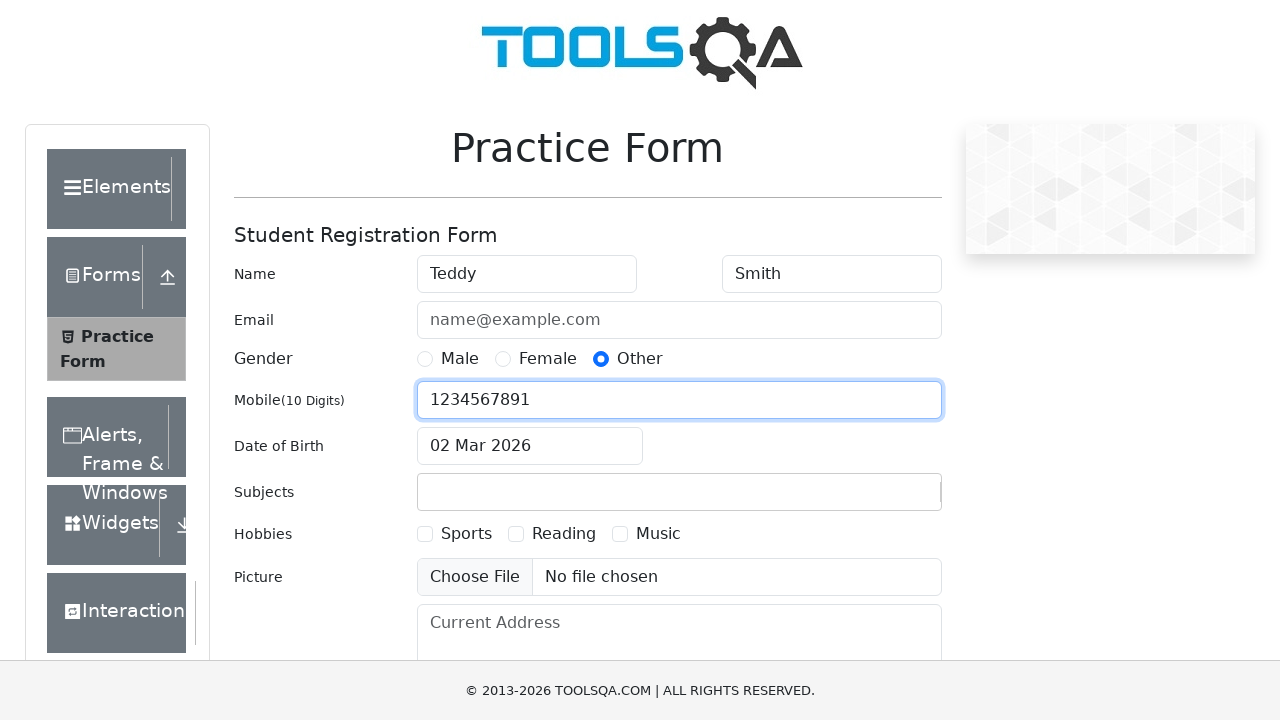

Filled date of birth with '01 Jan 2000' on id=dateOfBirthInput
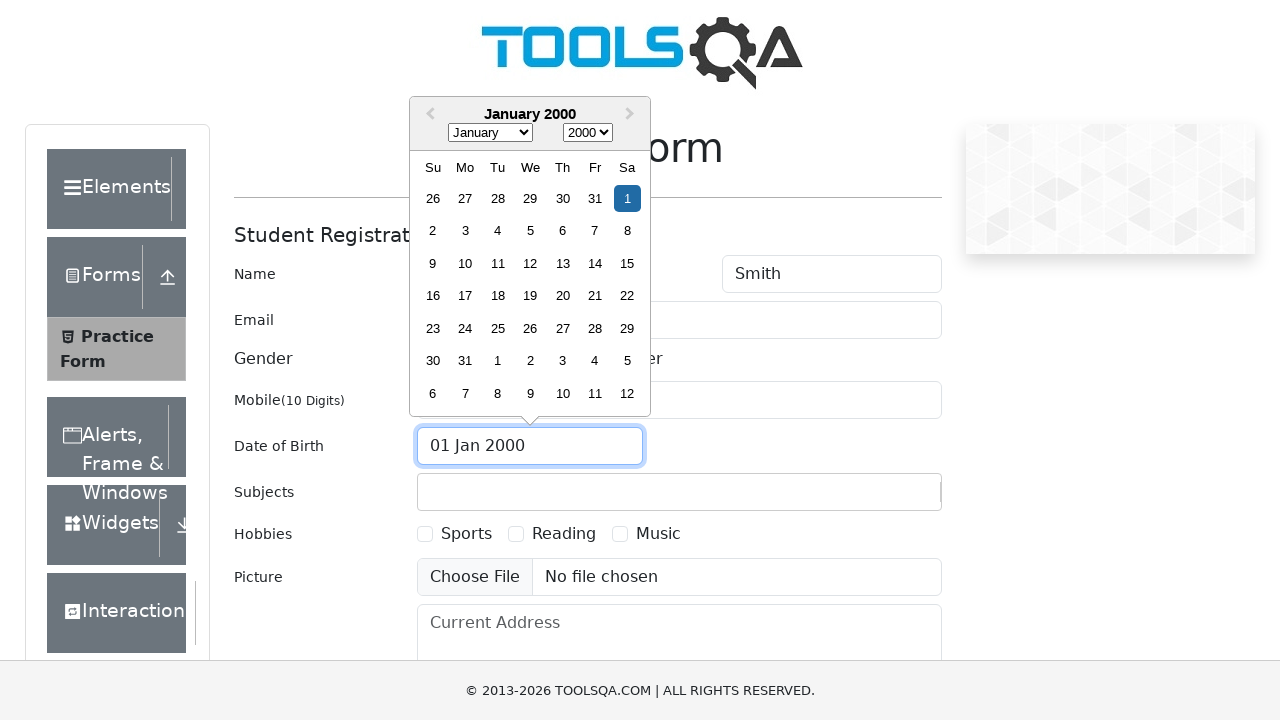

Pressed Enter to confirm date of birth
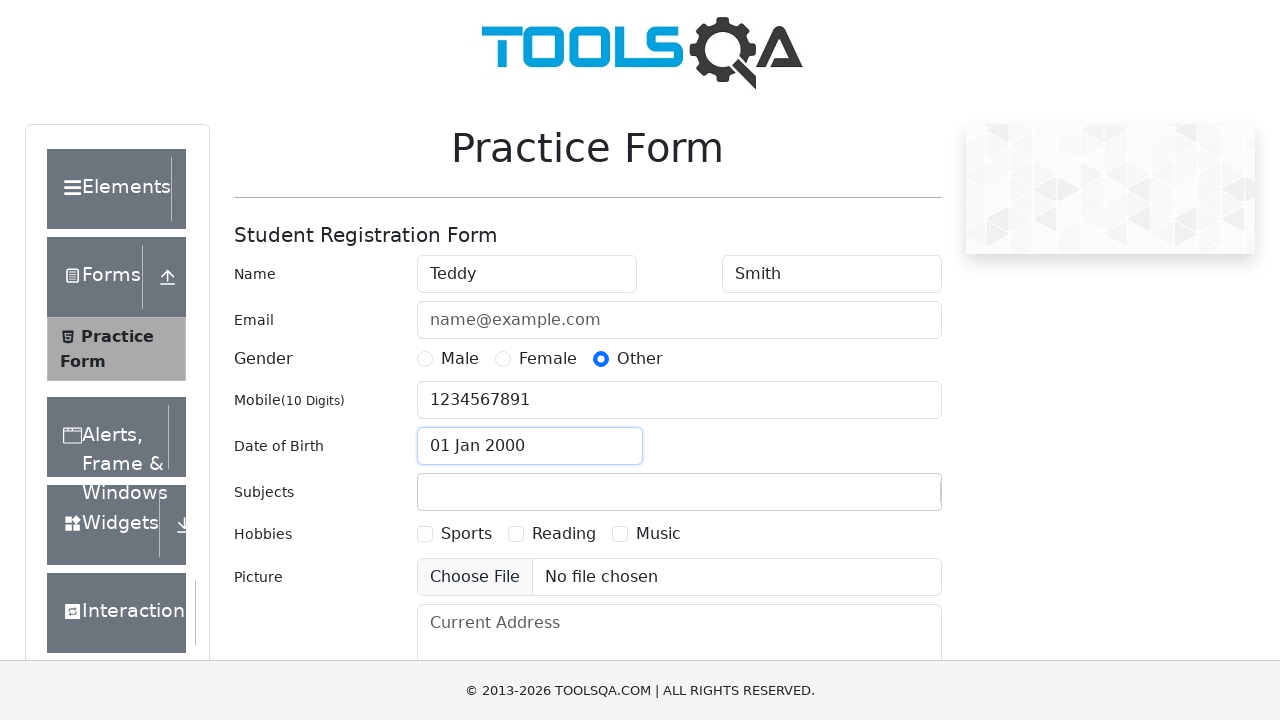

Selected 'Sports' hobby
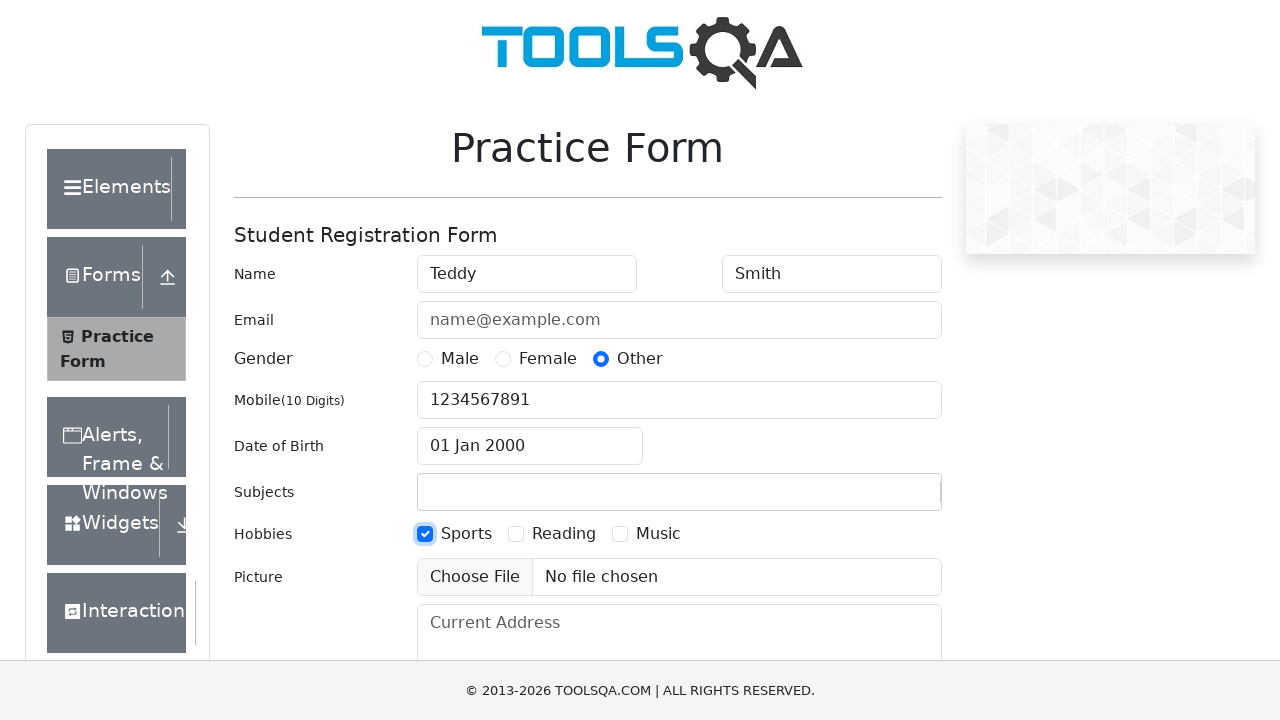

Selected 'Music' hobby
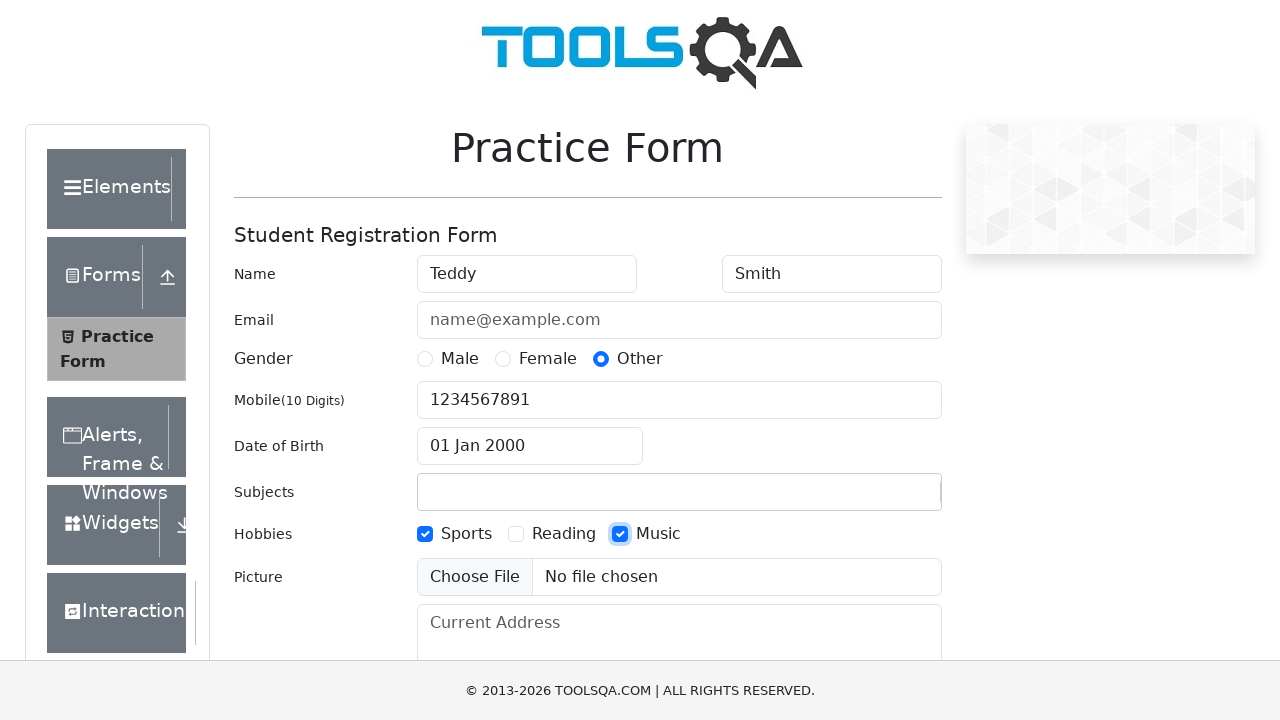

Filled state field with 'NCR' on id=react-select-3-input
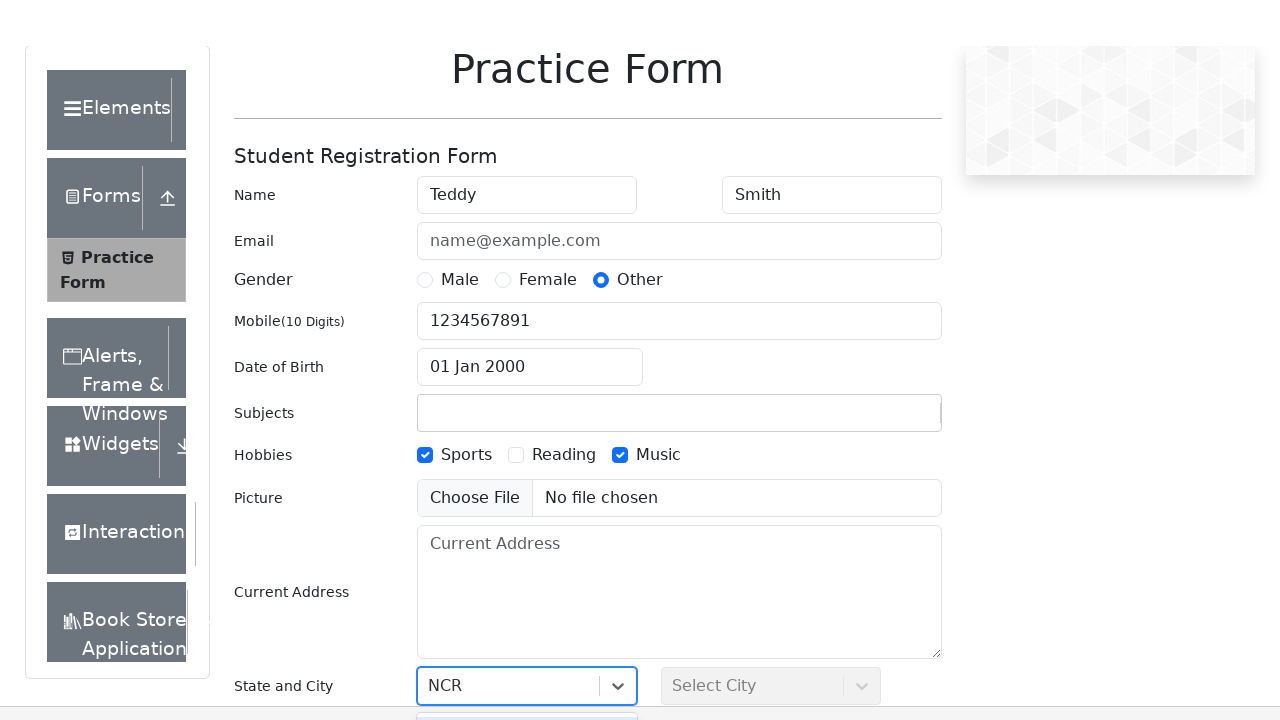

Pressed Enter to confirm state selection
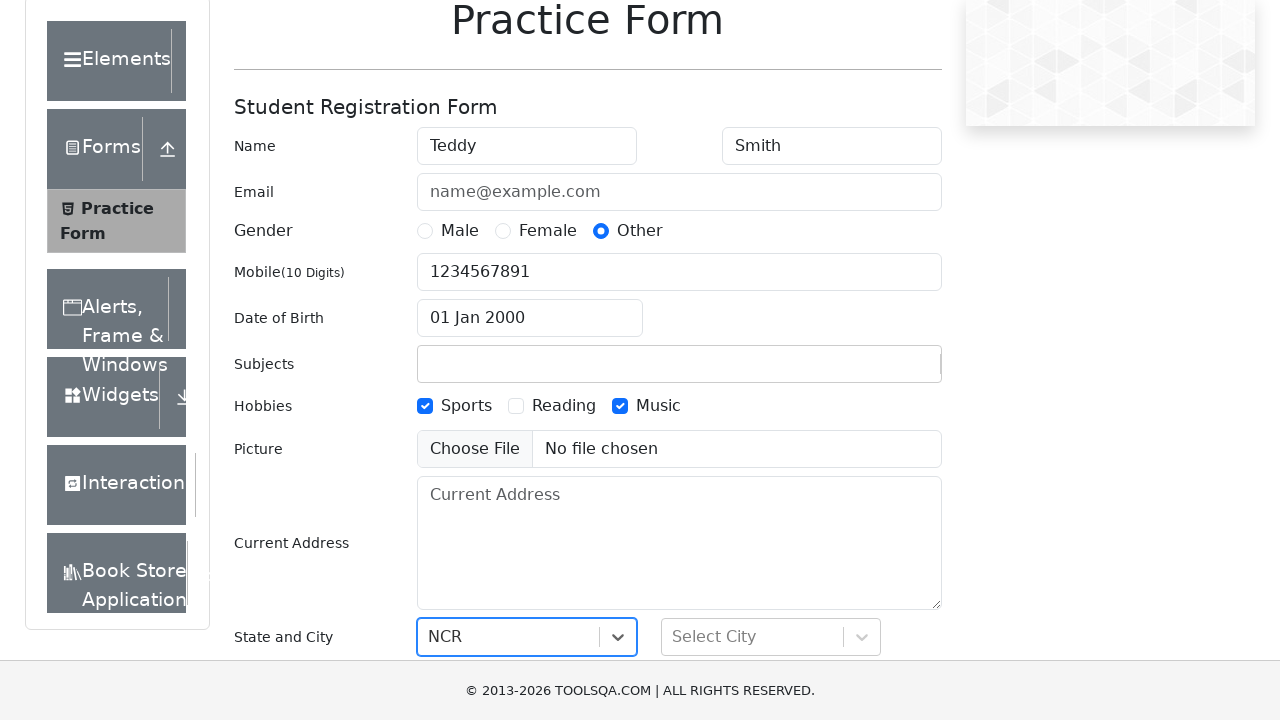

Filled city field with 'Delhi' on id=react-select-4-input
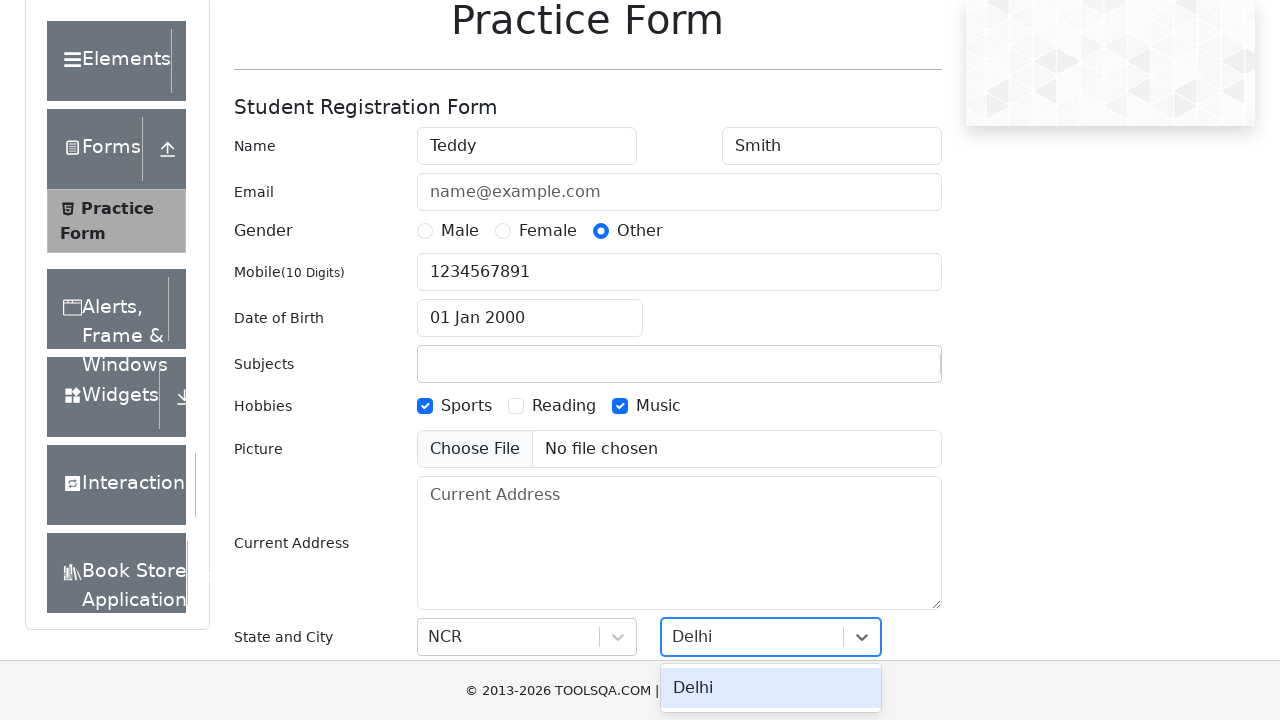

Pressed Enter to confirm city selection
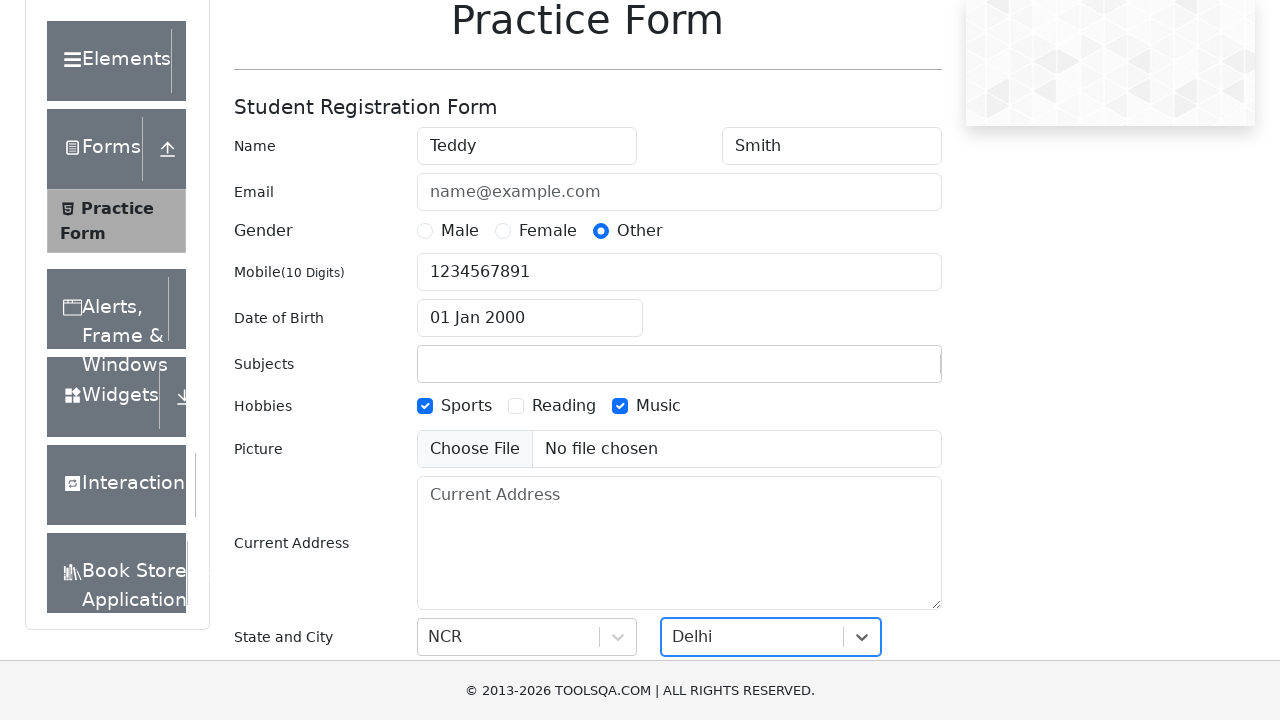

Clicked Submit button to submit the form
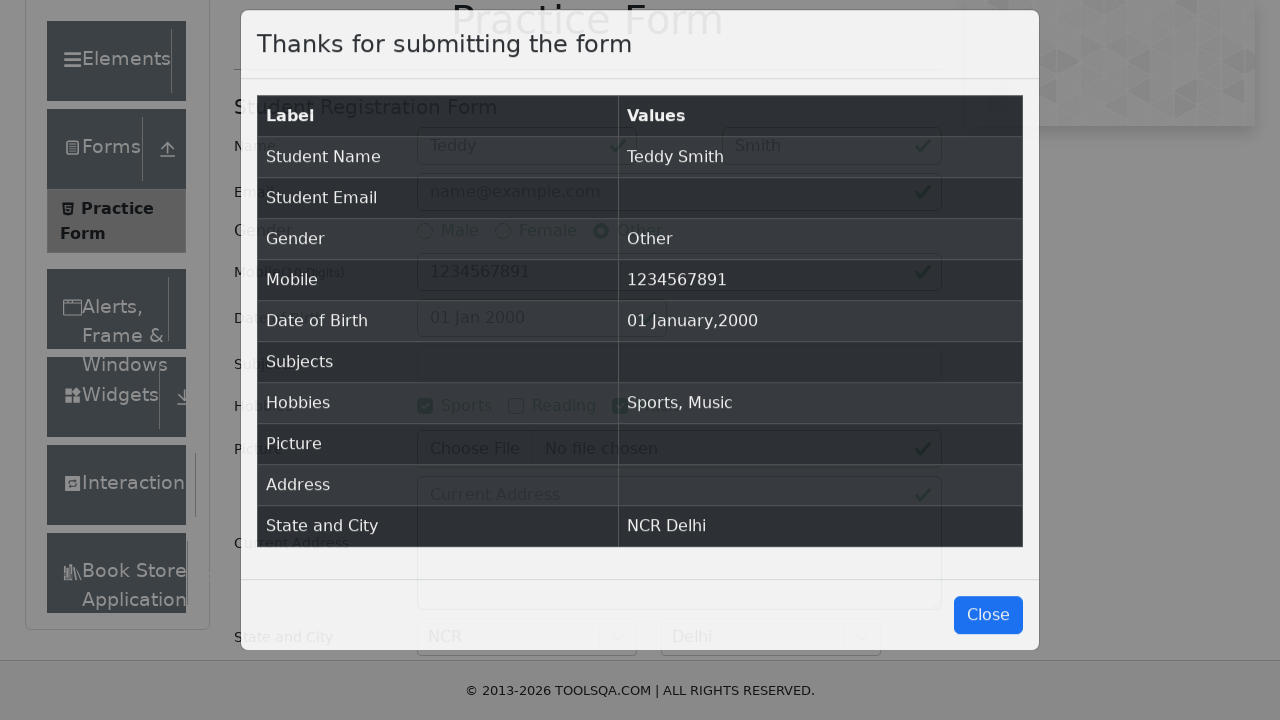

Confirmation popup appeared with submitted data
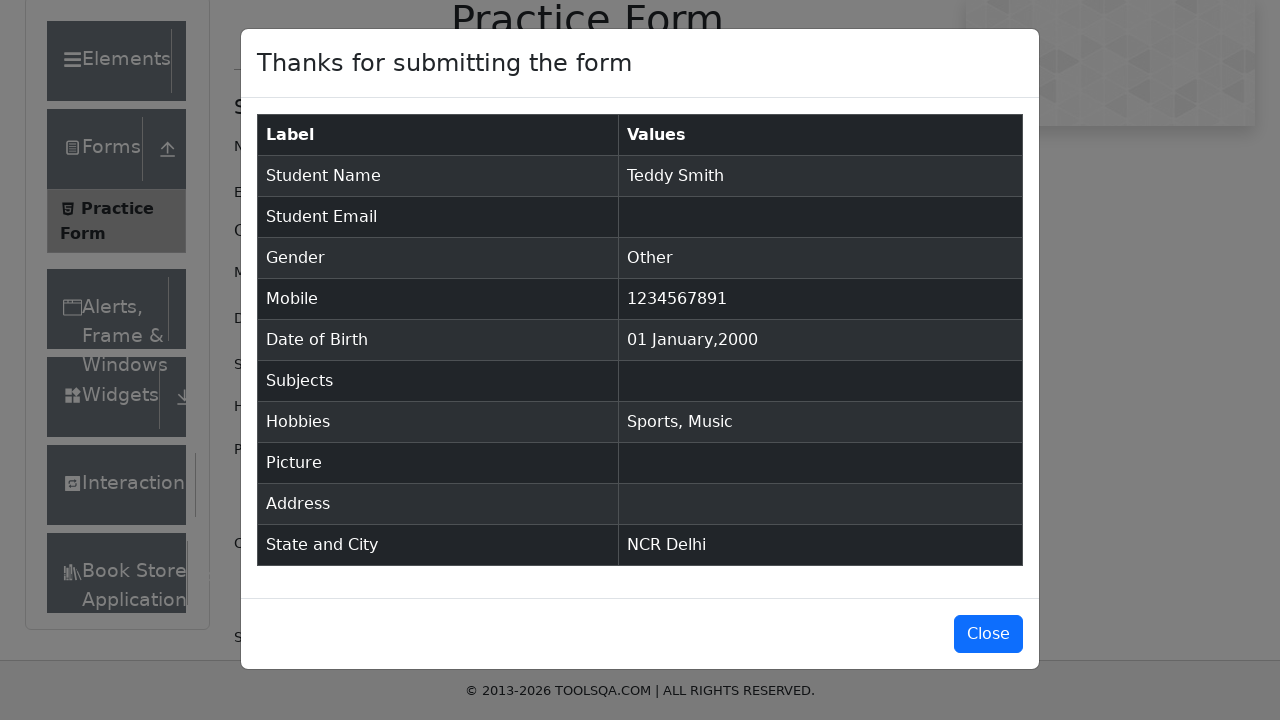

Clicked Close button to dismiss confirmation popup
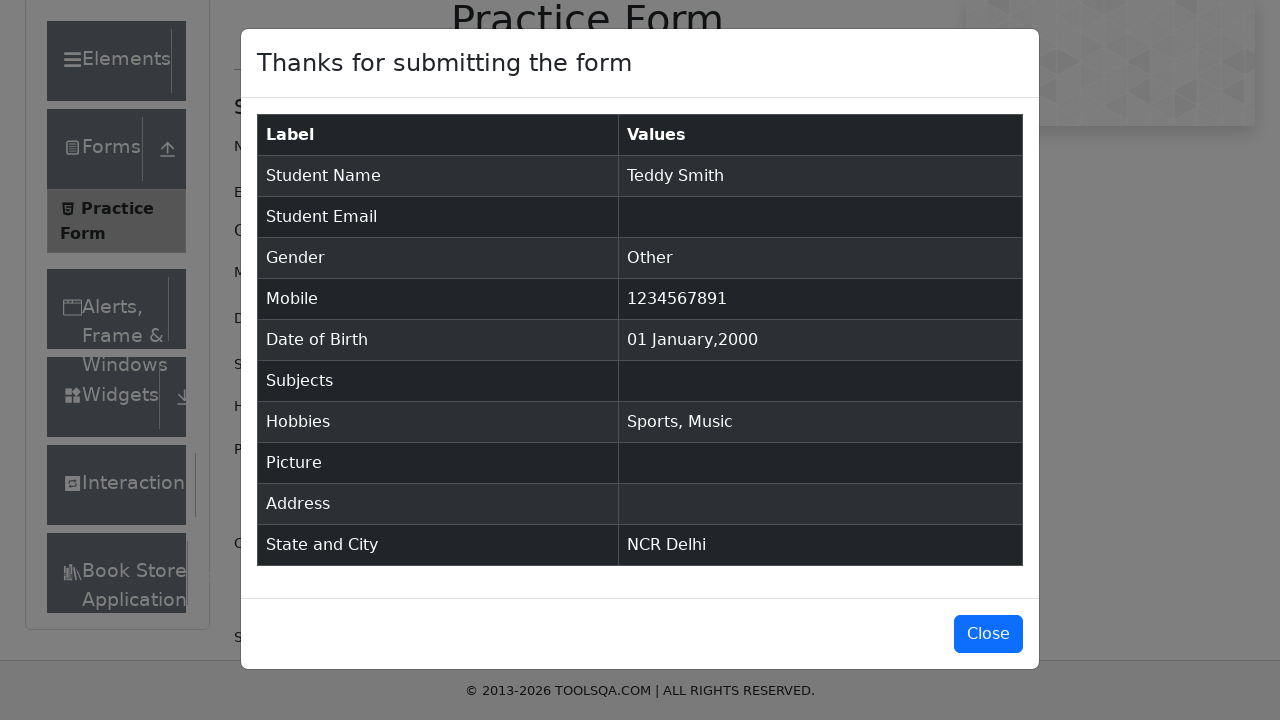

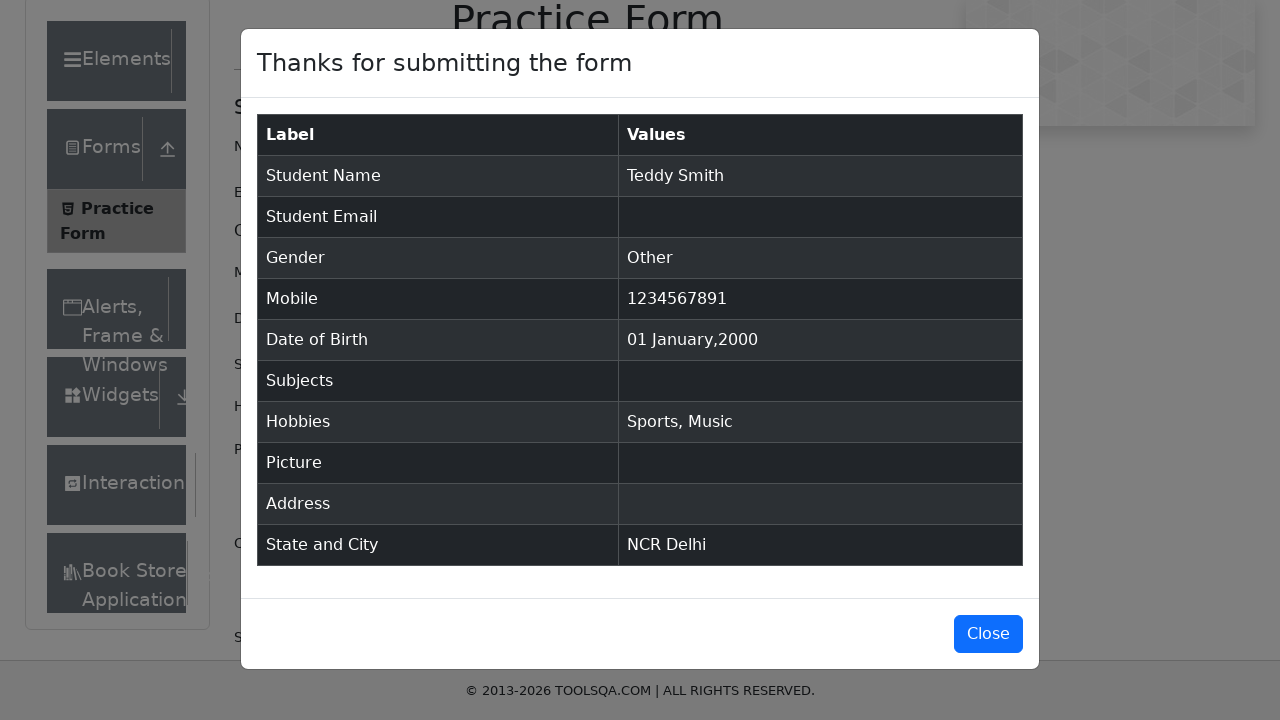